Tests removing a person from the list and then resetting to restore the original list.

Starting URL: https://uljanovs.github.io/site/tasks/list_of_people_with_jobs.html

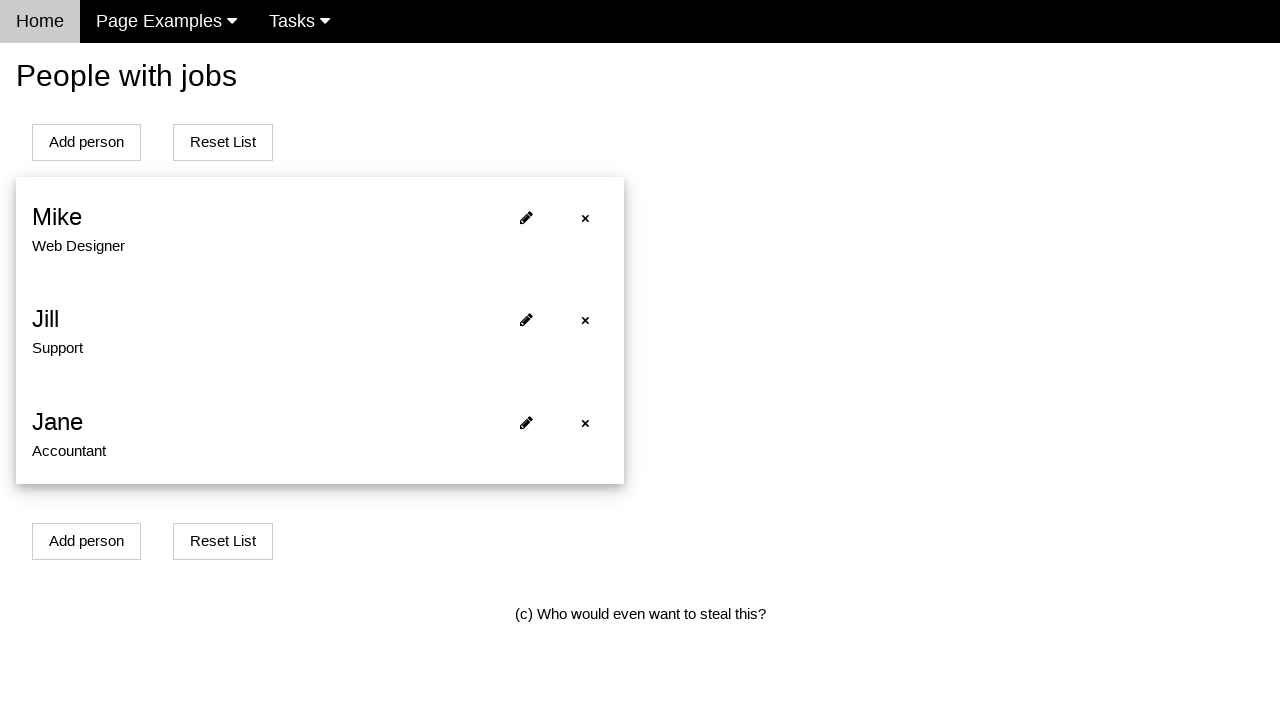

Clicked remove button for first person at (585, 218) on #person0 span:nth-child(1)
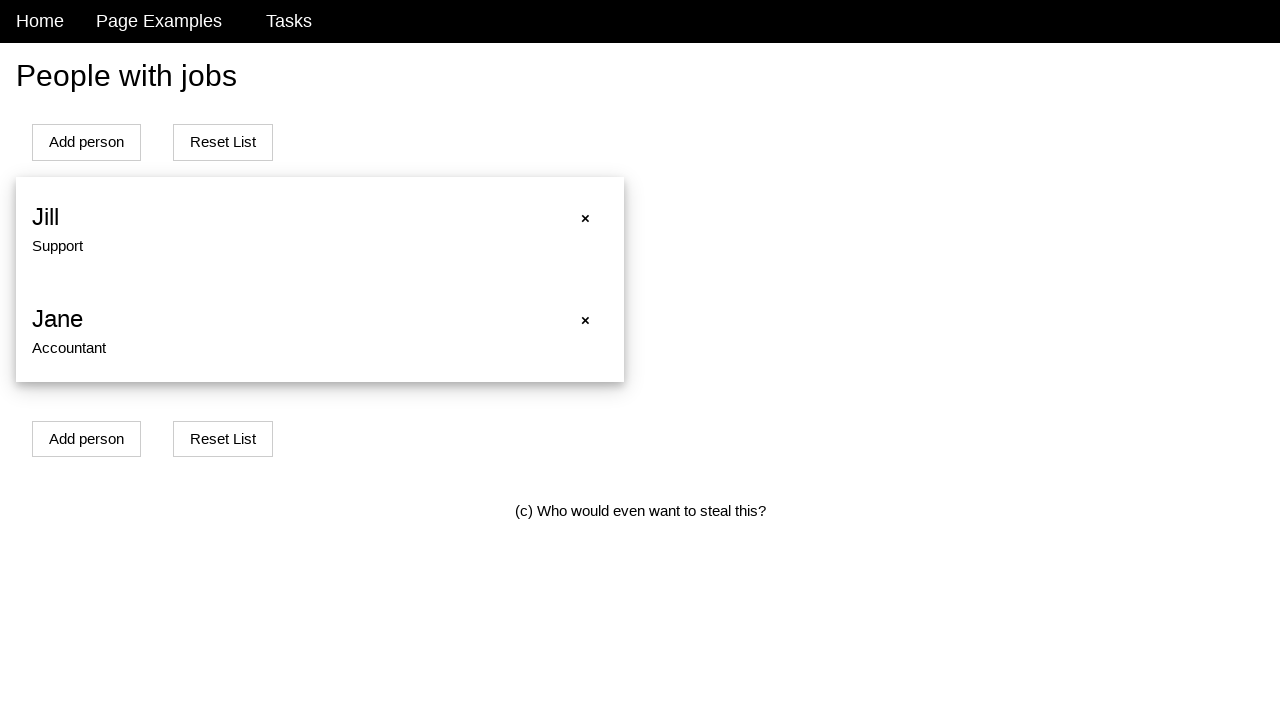

Waited 500ms for removal to take effect
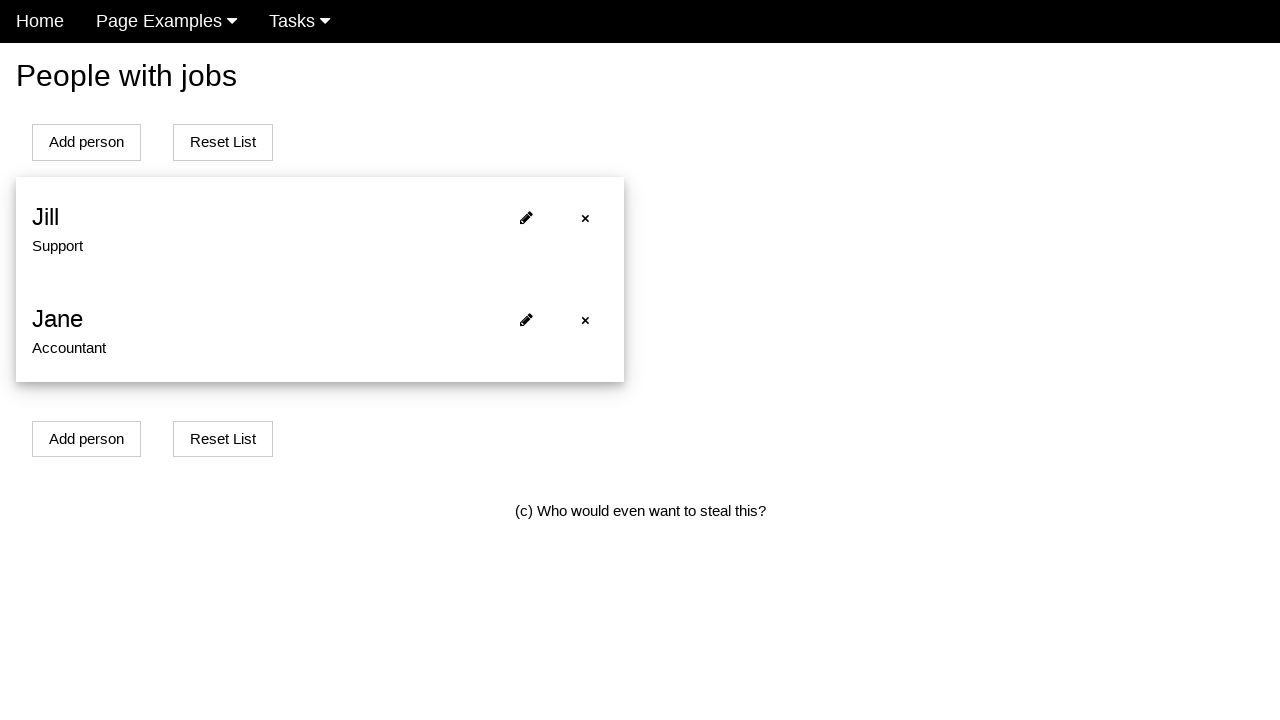

Clicked reset button to restore original list at (223, 142) on xpath=(//*[@id='addPersonBtn'])[2]
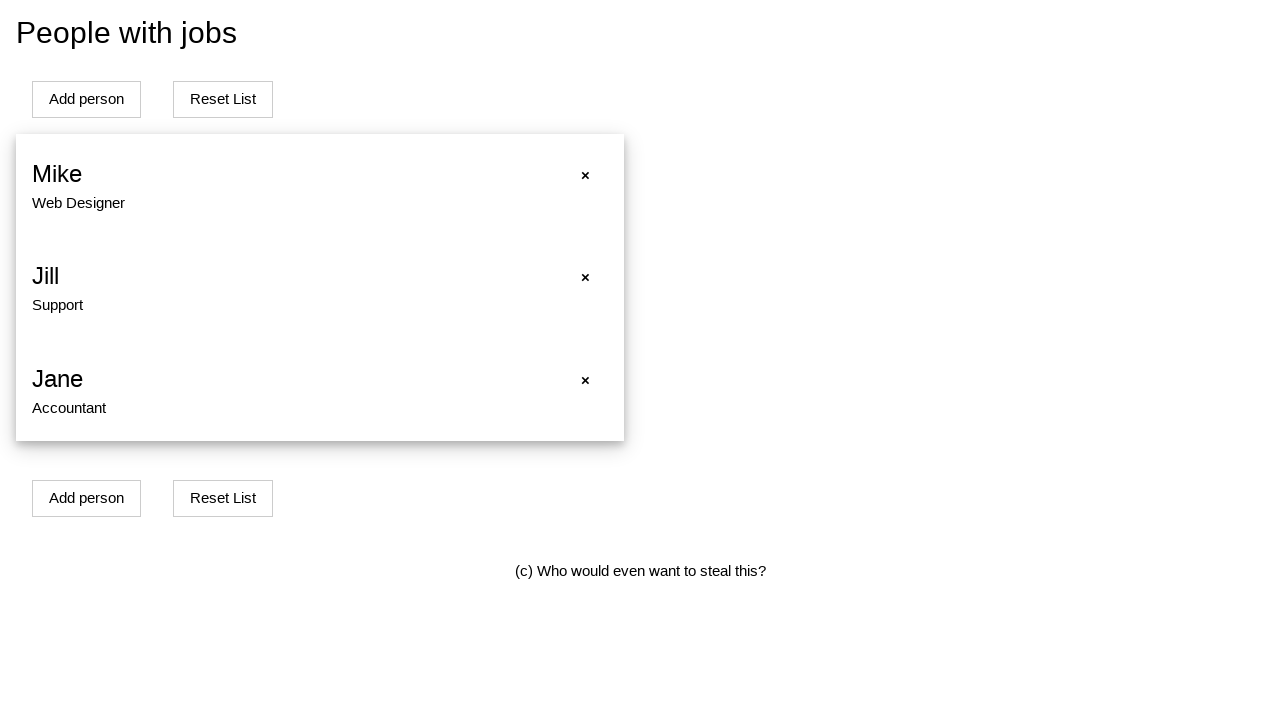

Verified first person is restored in the list
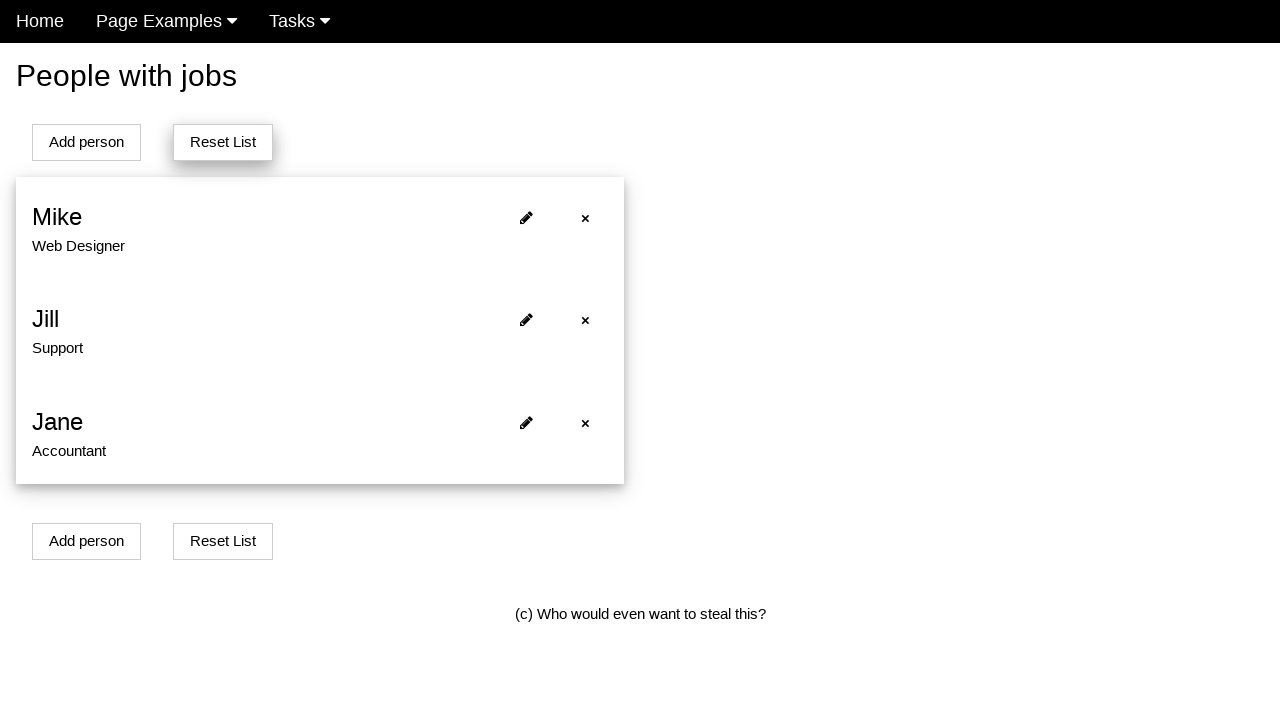

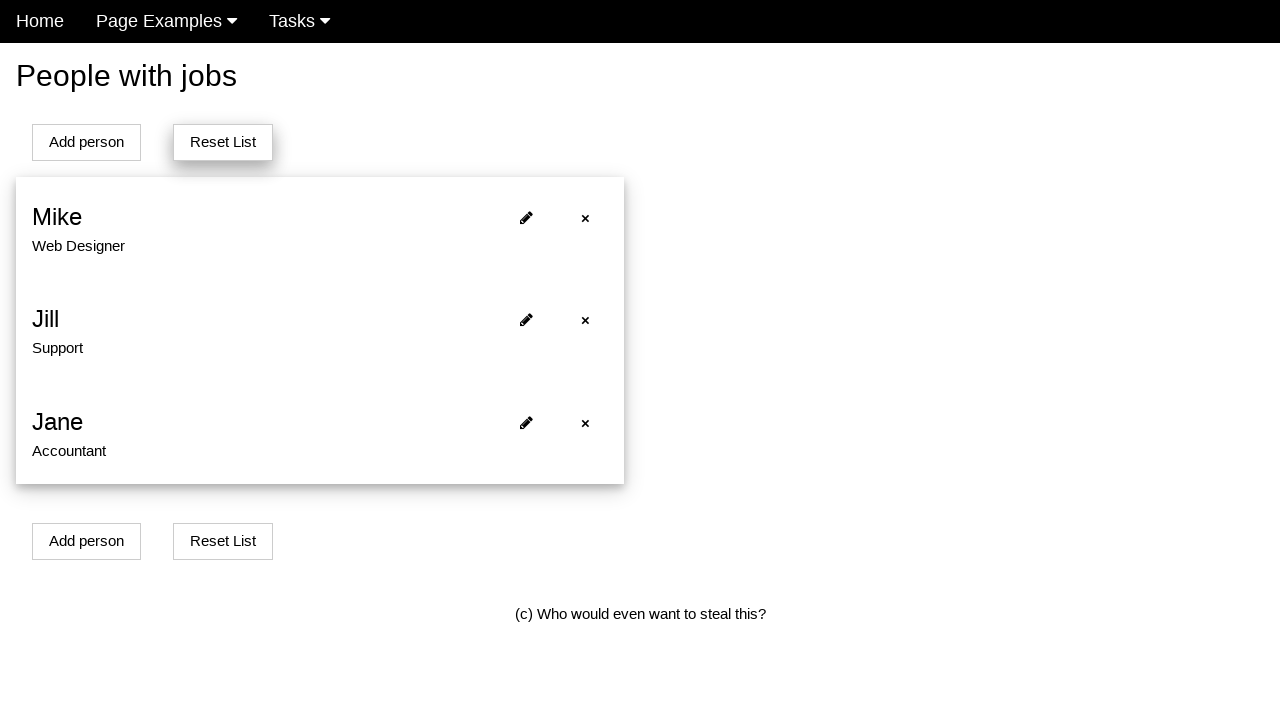